Navigates to Flipkart website and maximizes the browser window

Starting URL: https://www.flipkart.com/

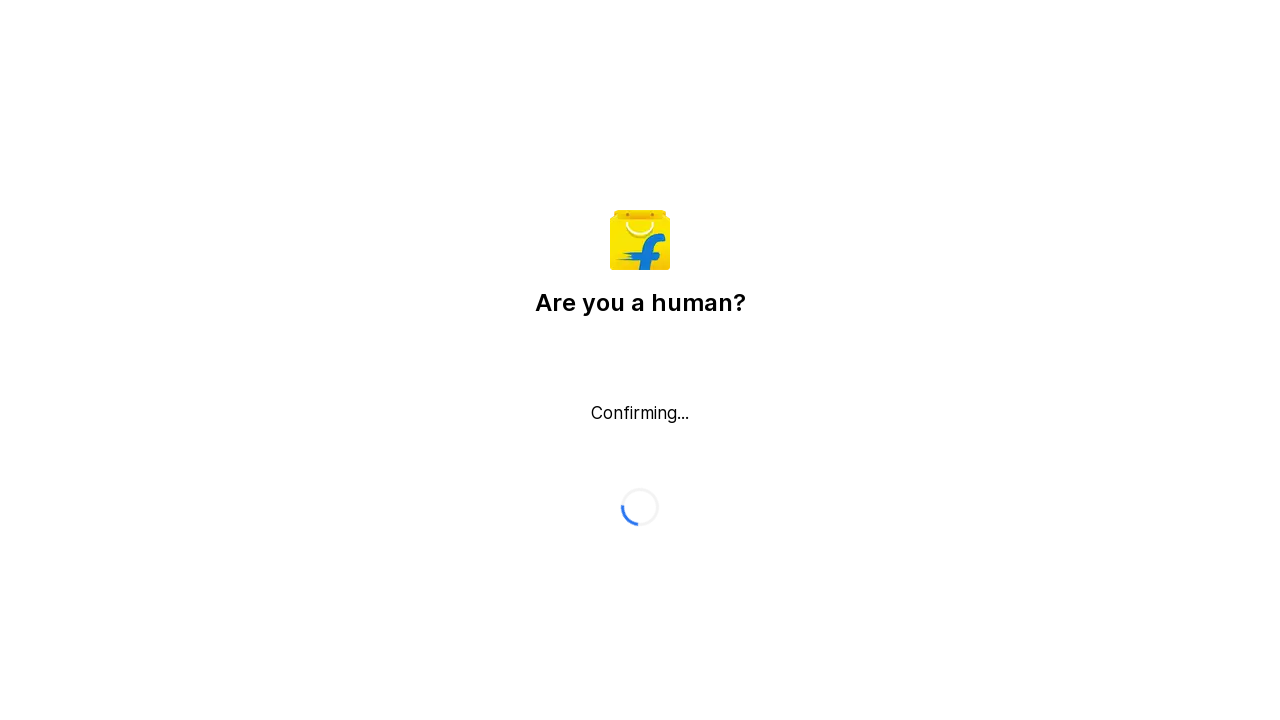

Set viewport size to 1920x1080 to maximize browser window
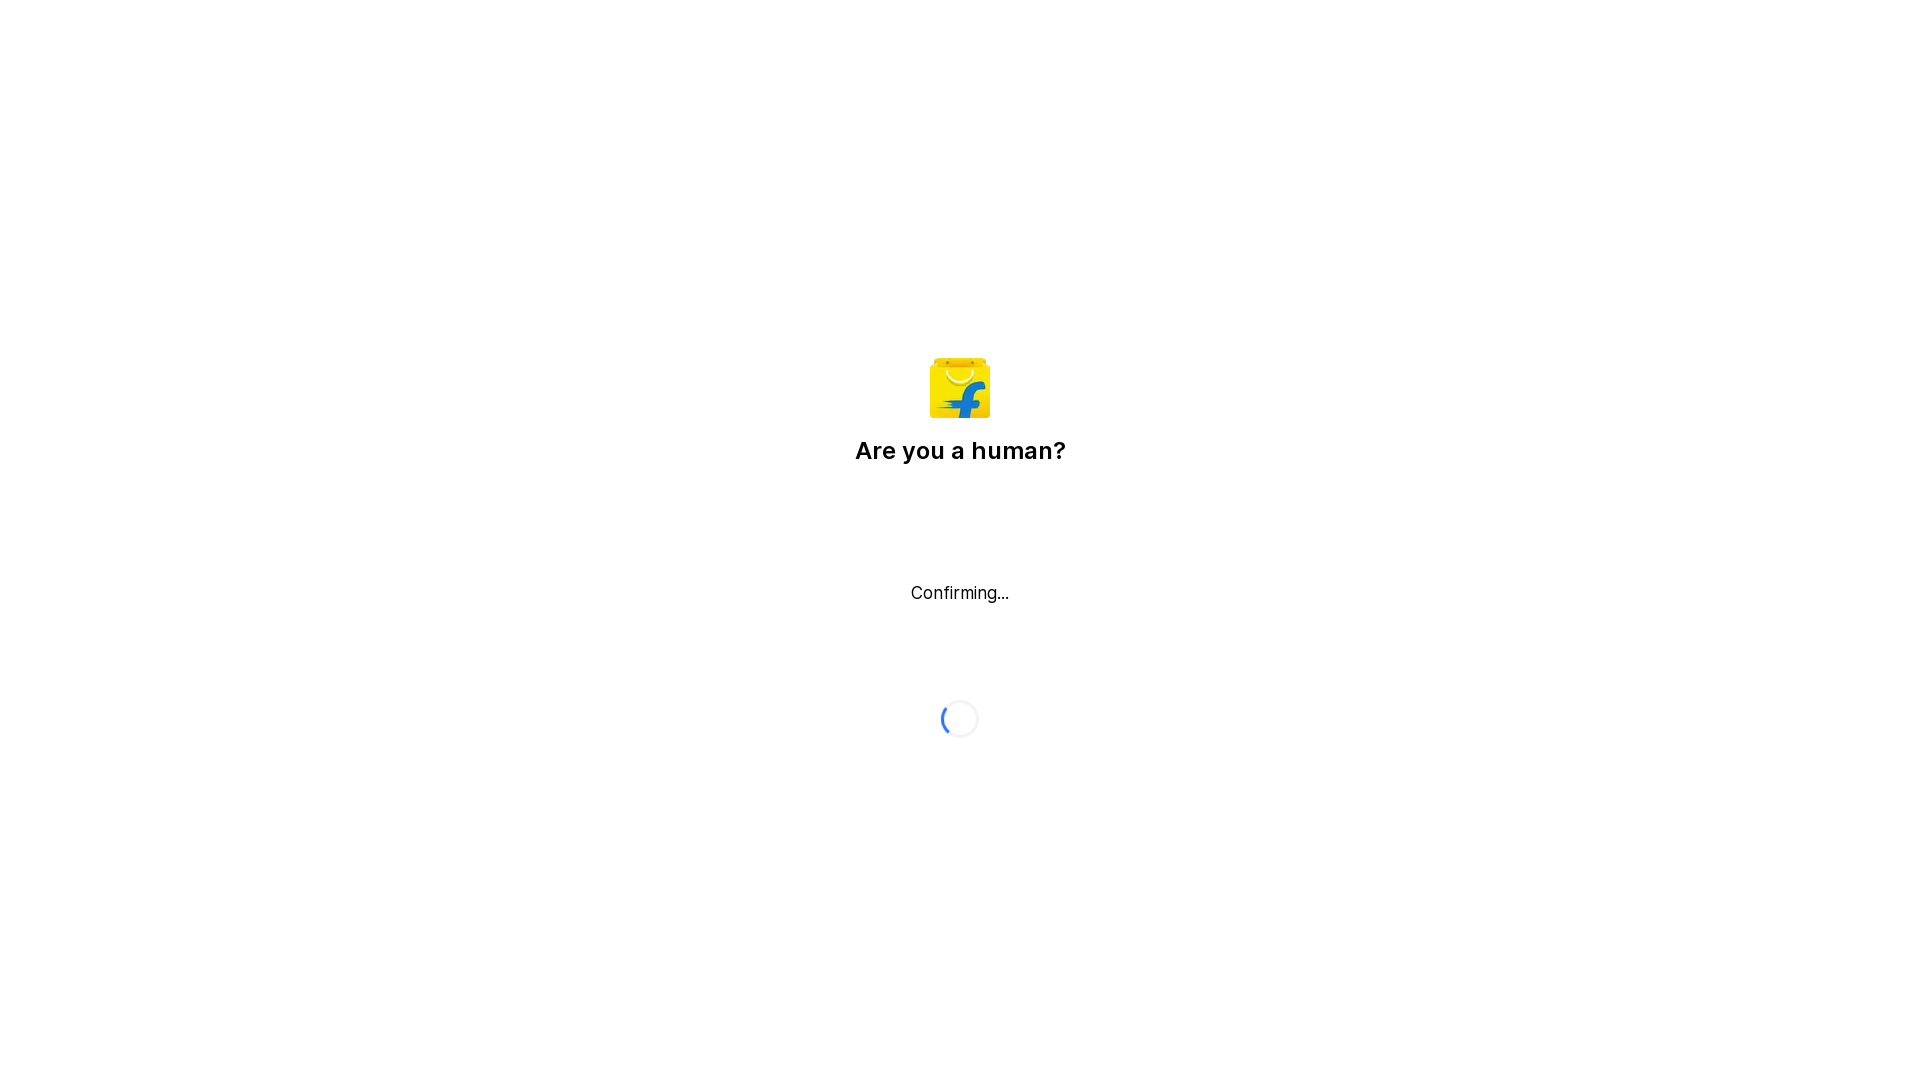

Flipkart page loaded (DOM content ready)
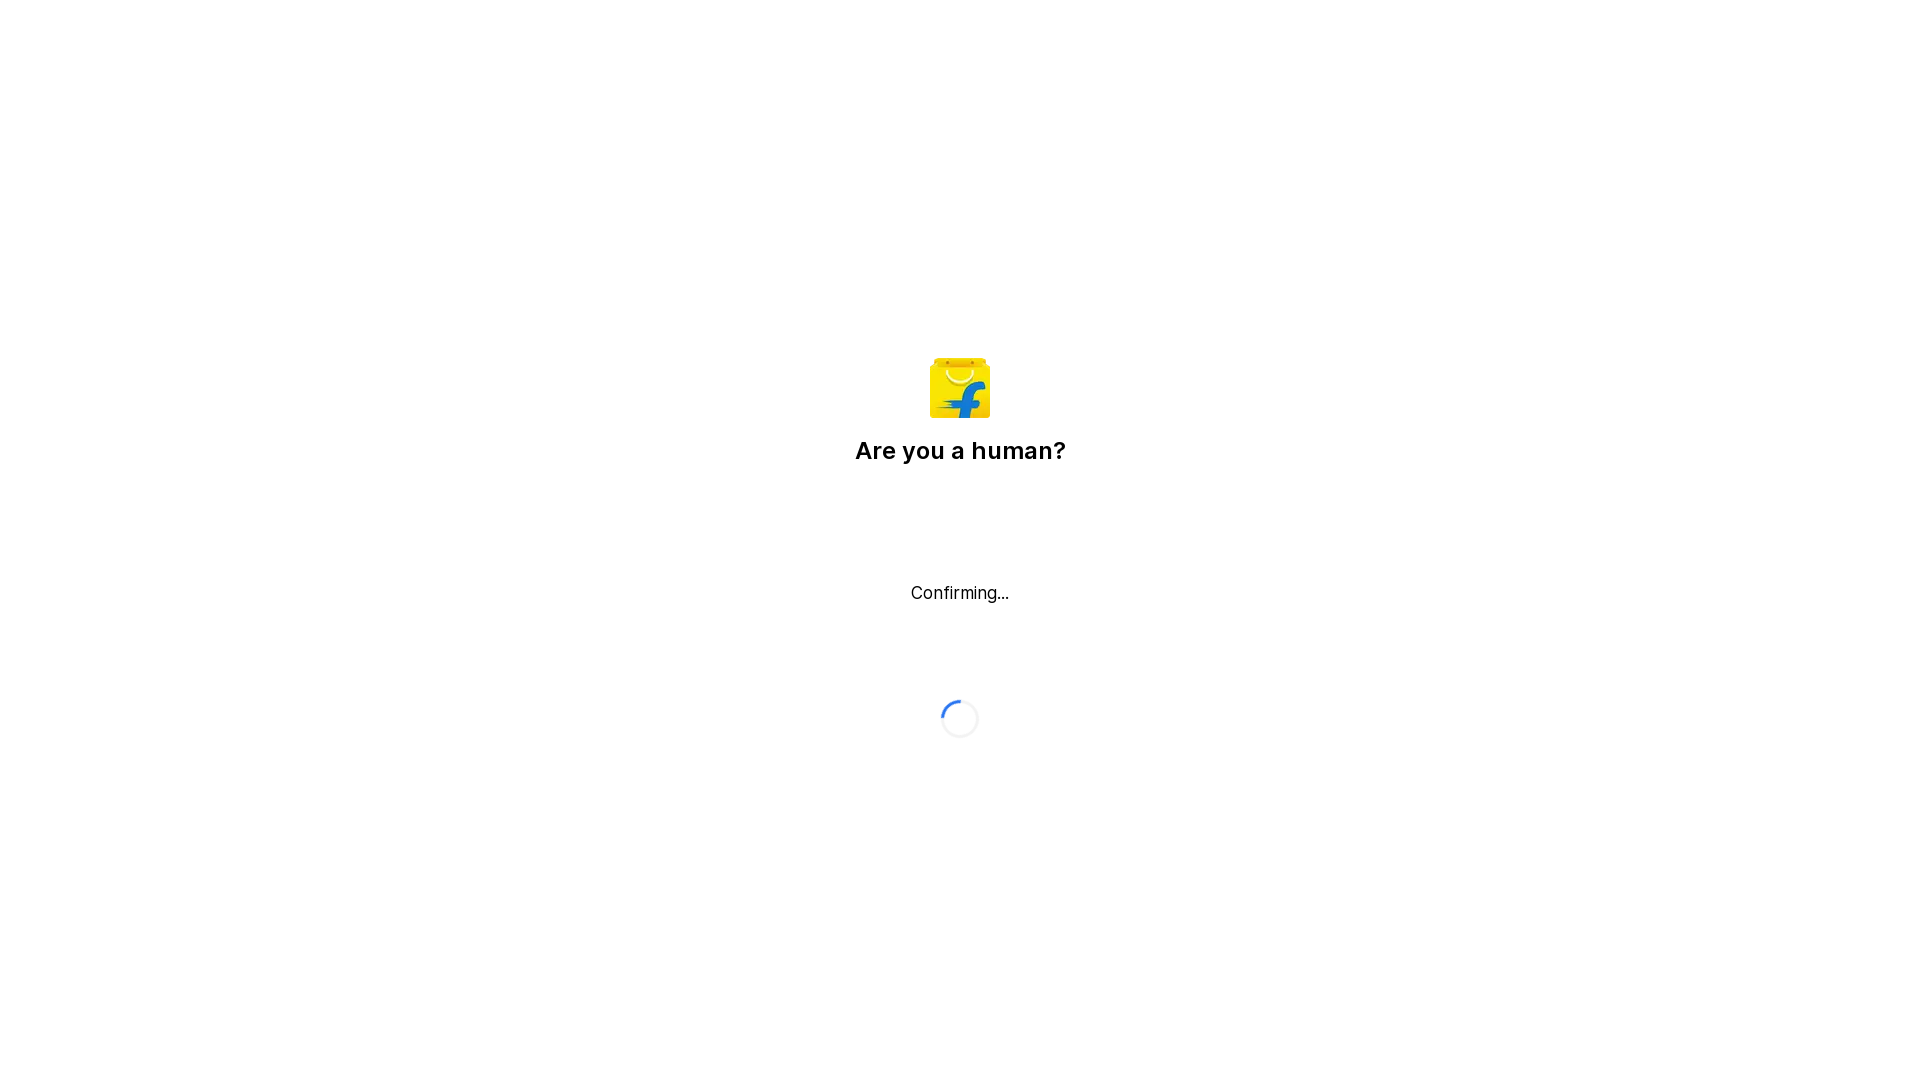

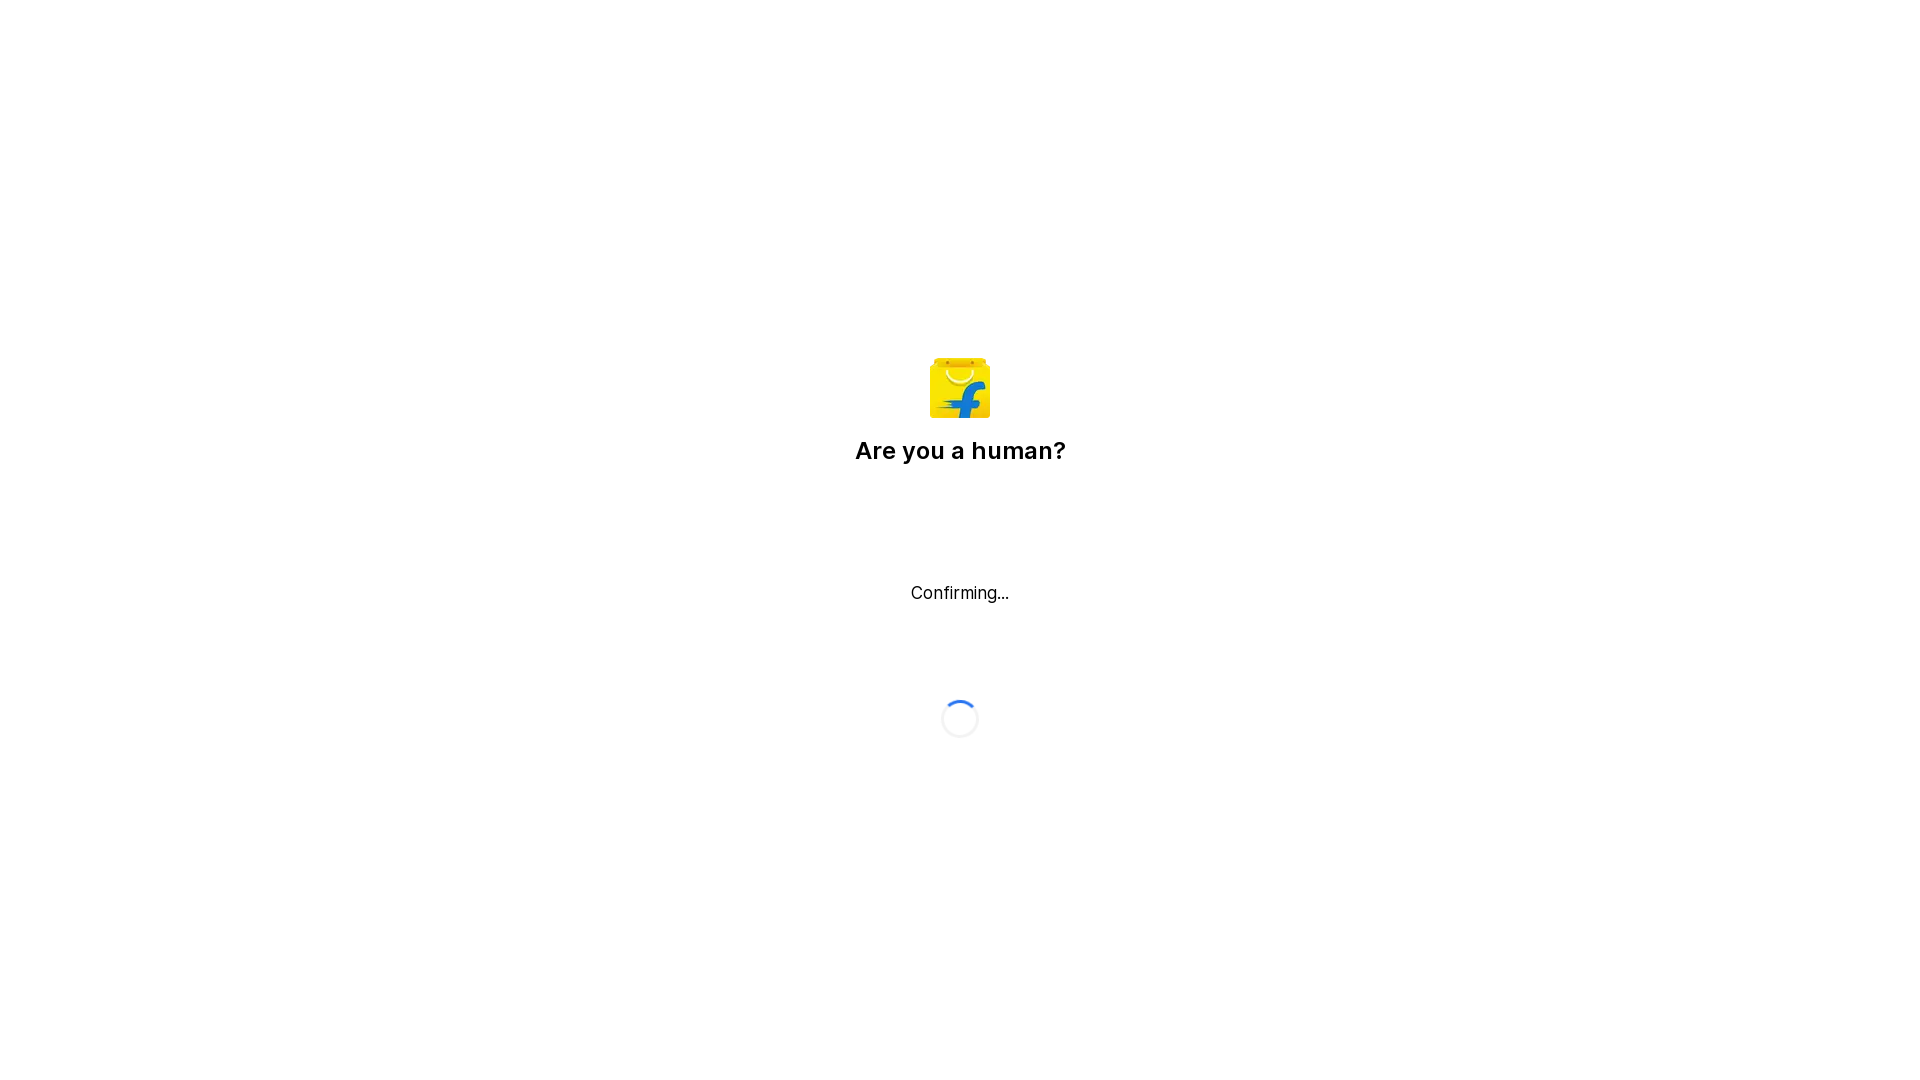